Tests that the input field clears after adding a todo item

Starting URL: https://demo.playwright.dev/todomvc

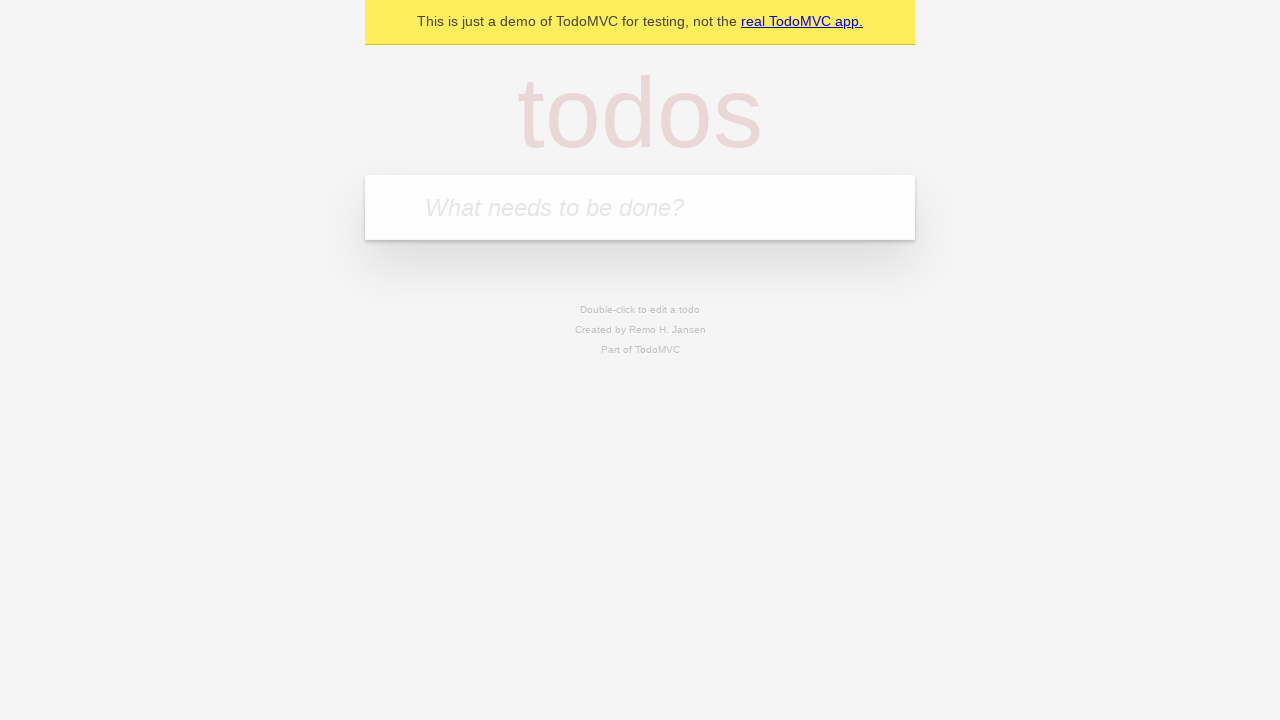

Located the todo input field with placeholder 'What needs to be done?'
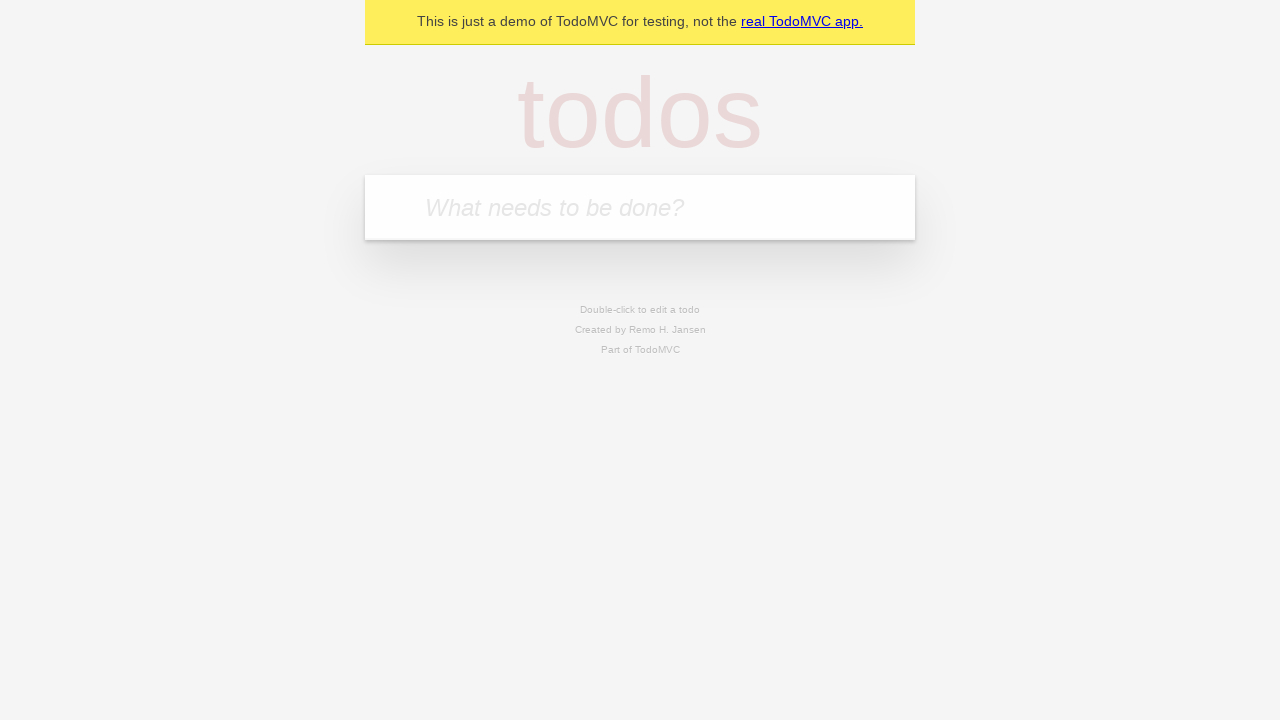

Filled input field with 'buy some cheese' on internal:attr=[placeholder="What needs to be done?"i]
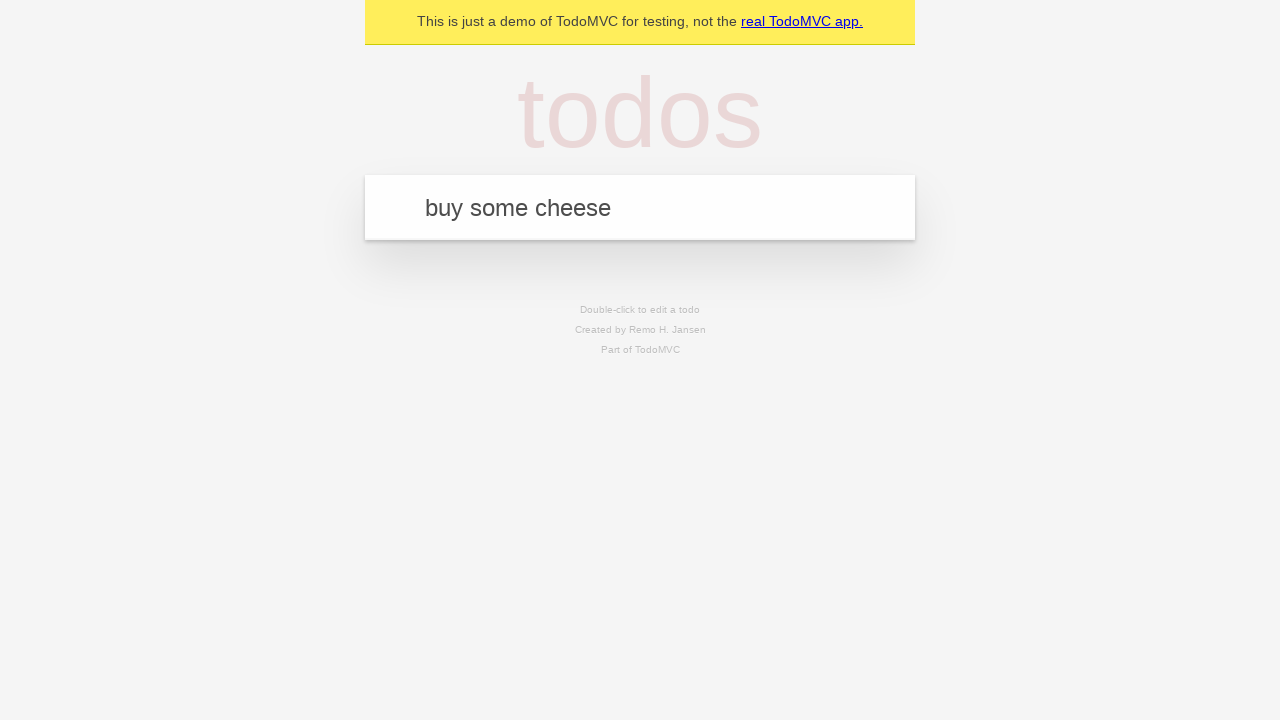

Pressed Enter to add the todo item on internal:attr=[placeholder="What needs to be done?"i]
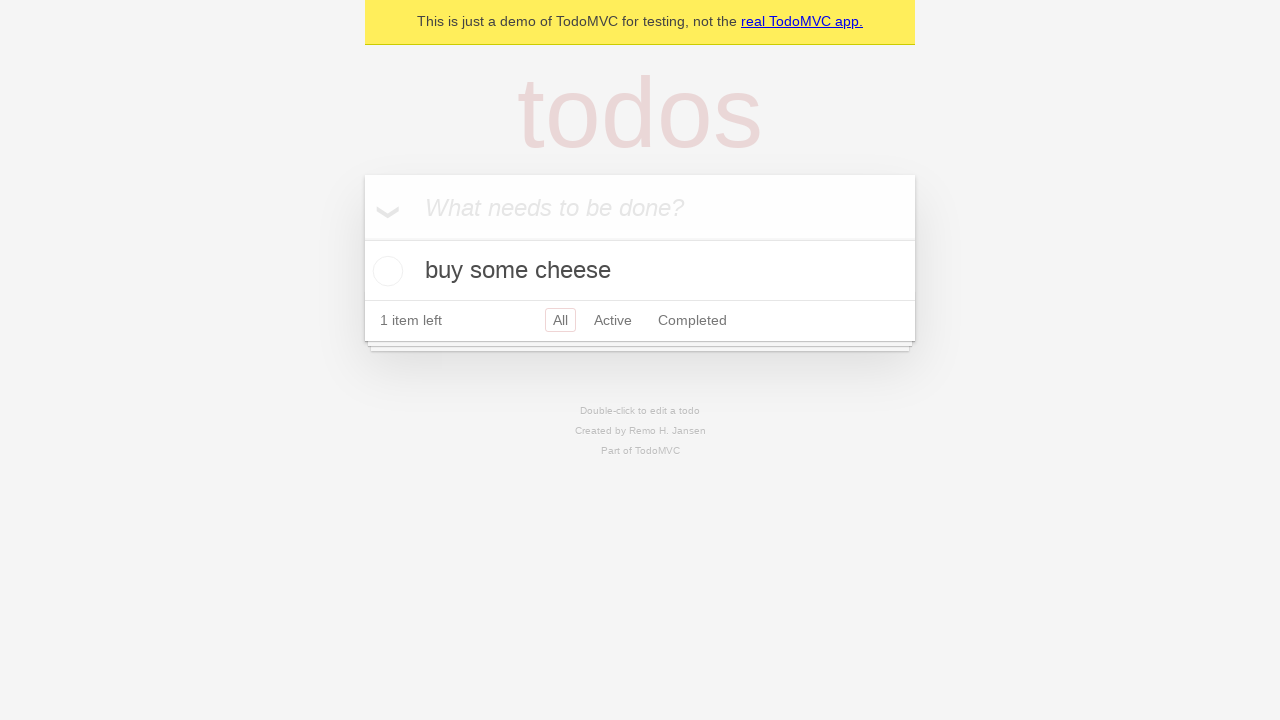

Todo item appeared in the list
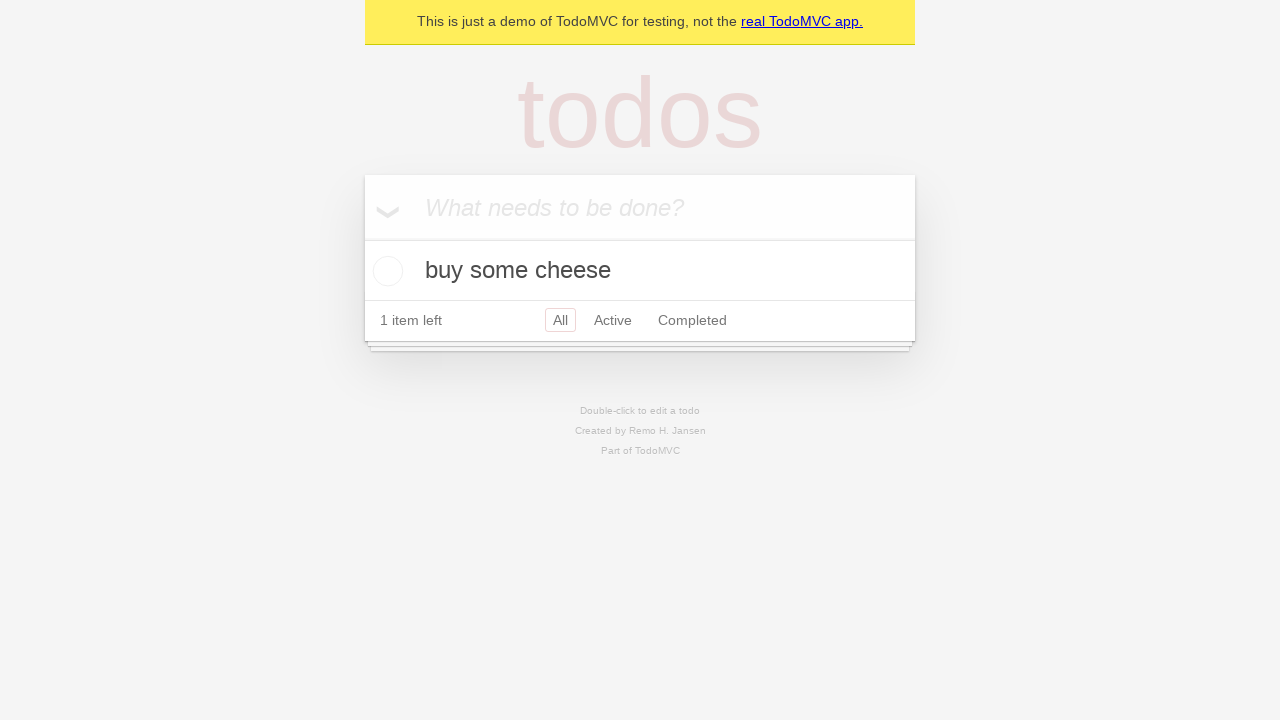

Verified that the input field is empty after adding the todo
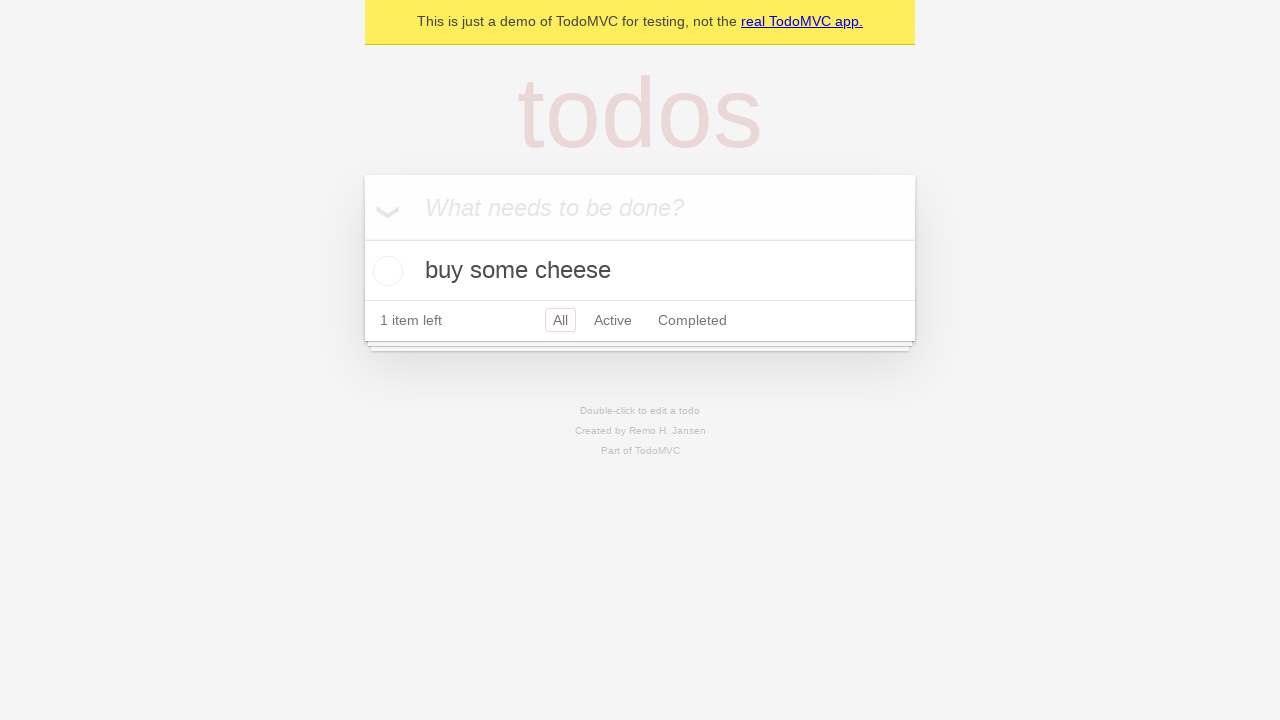

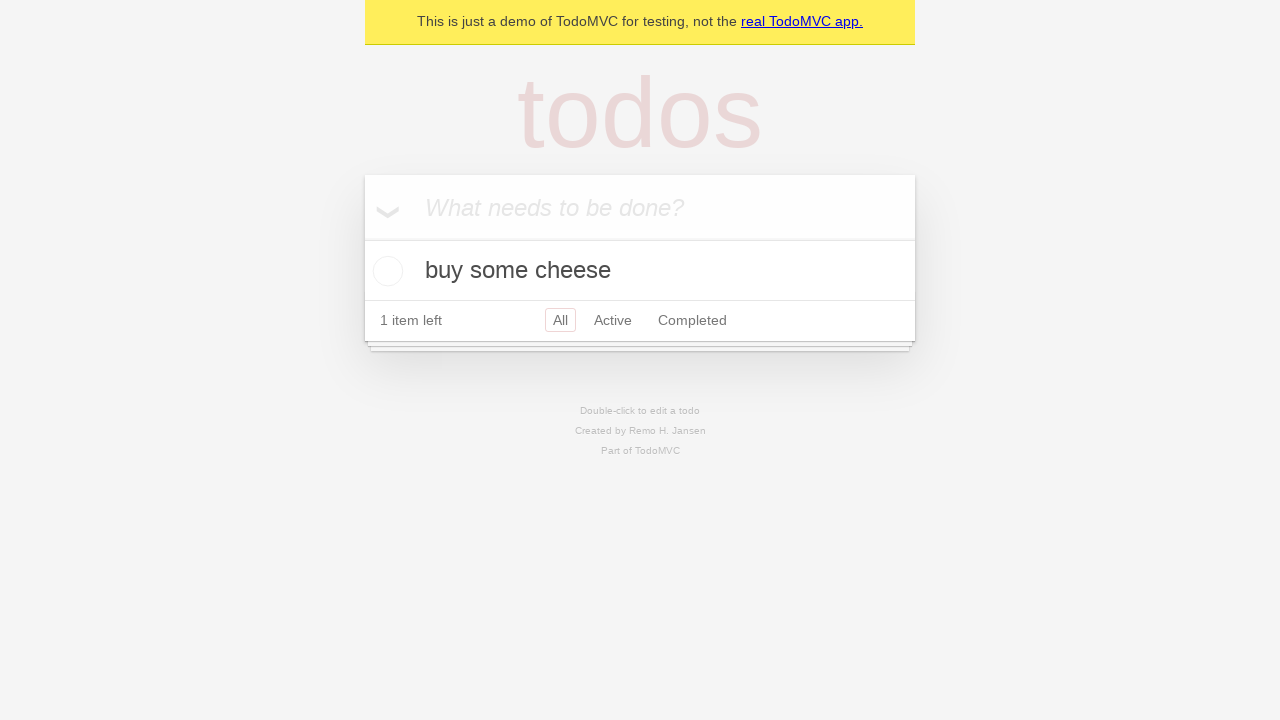